Tests closing a modal popup window by waiting for it to appear and clicking the close button

Starting URL: http://the-internet.herokuapp.com/entry_ad

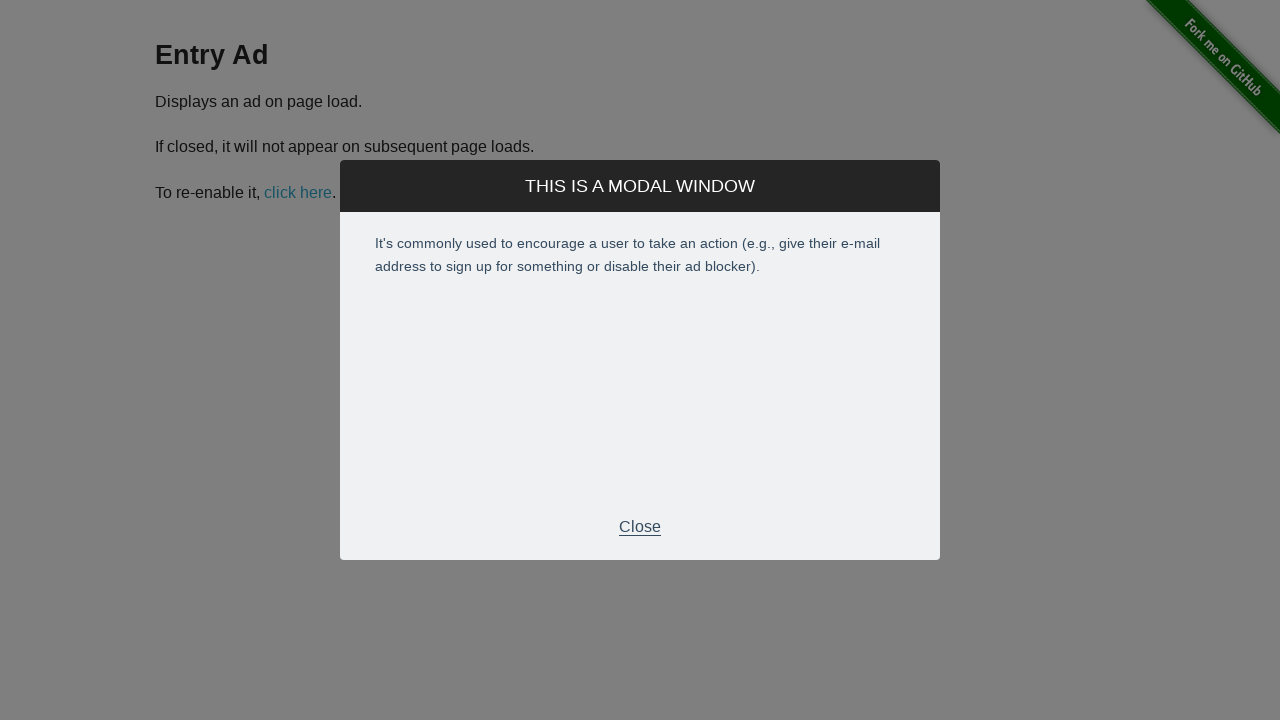

Modal footer became visible
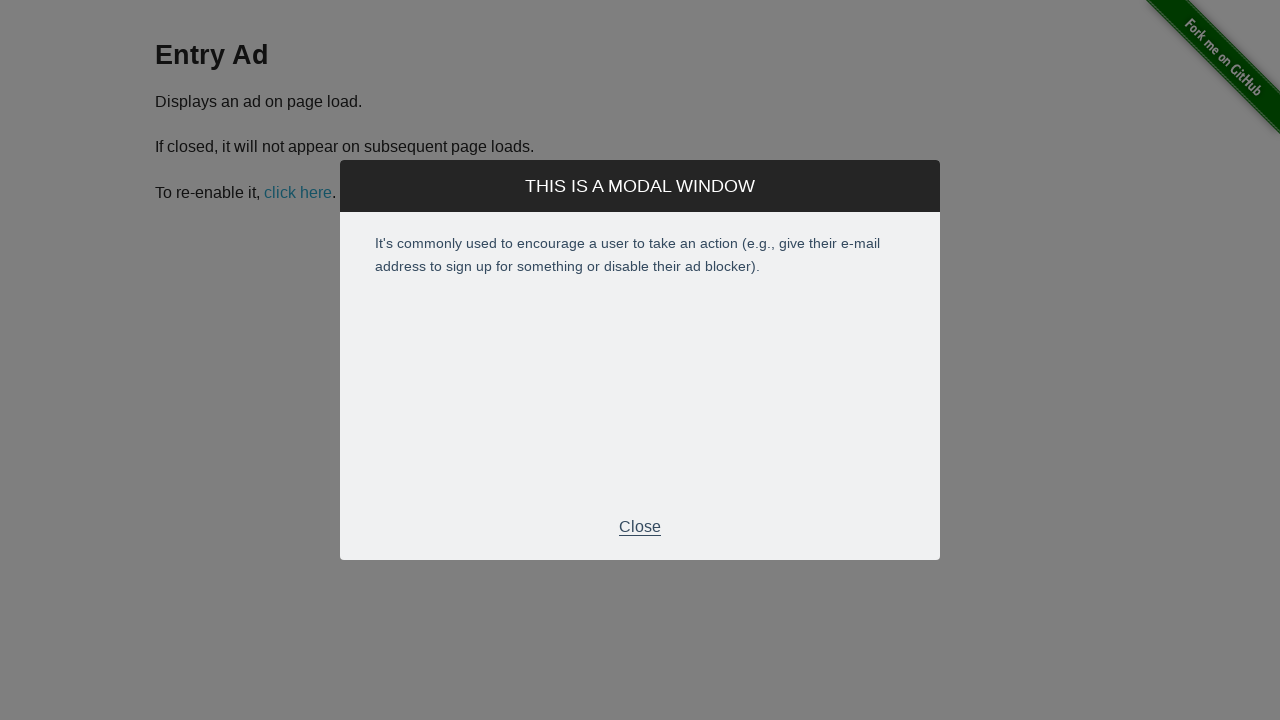

Clicked the close button in the modal footer at (640, 527) on .modal-footer
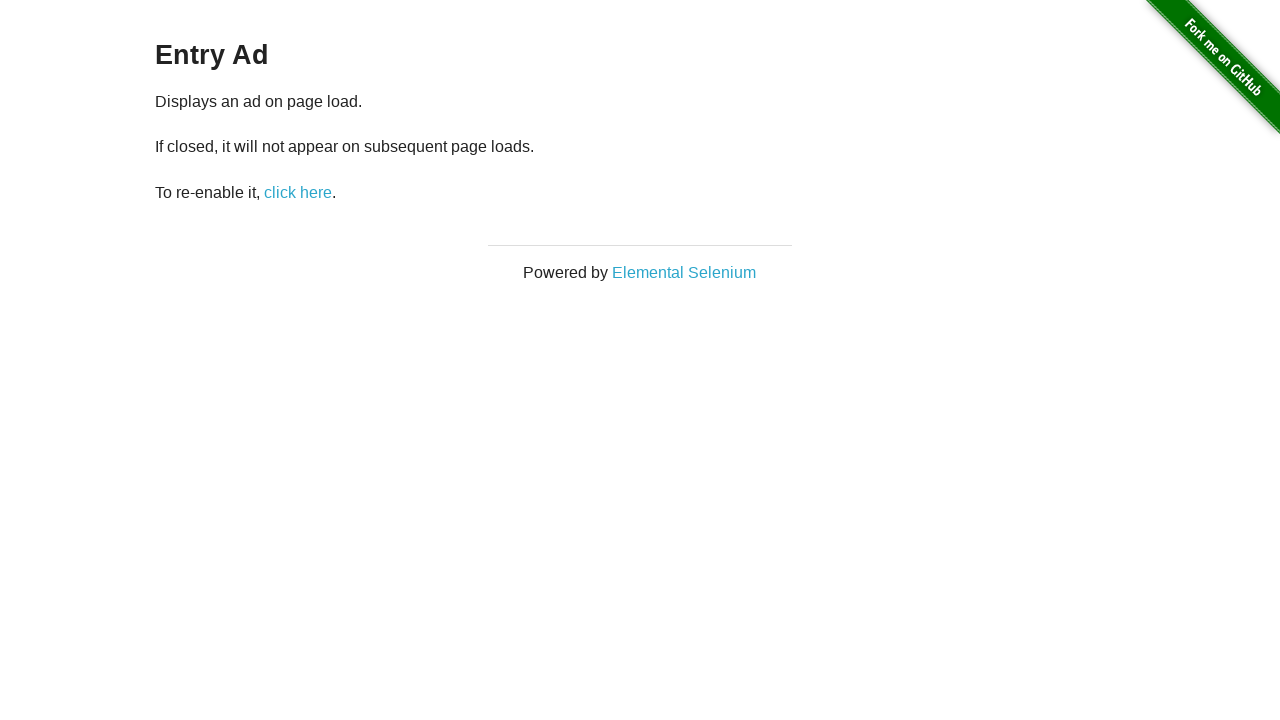

Modal closed and is no longer visible
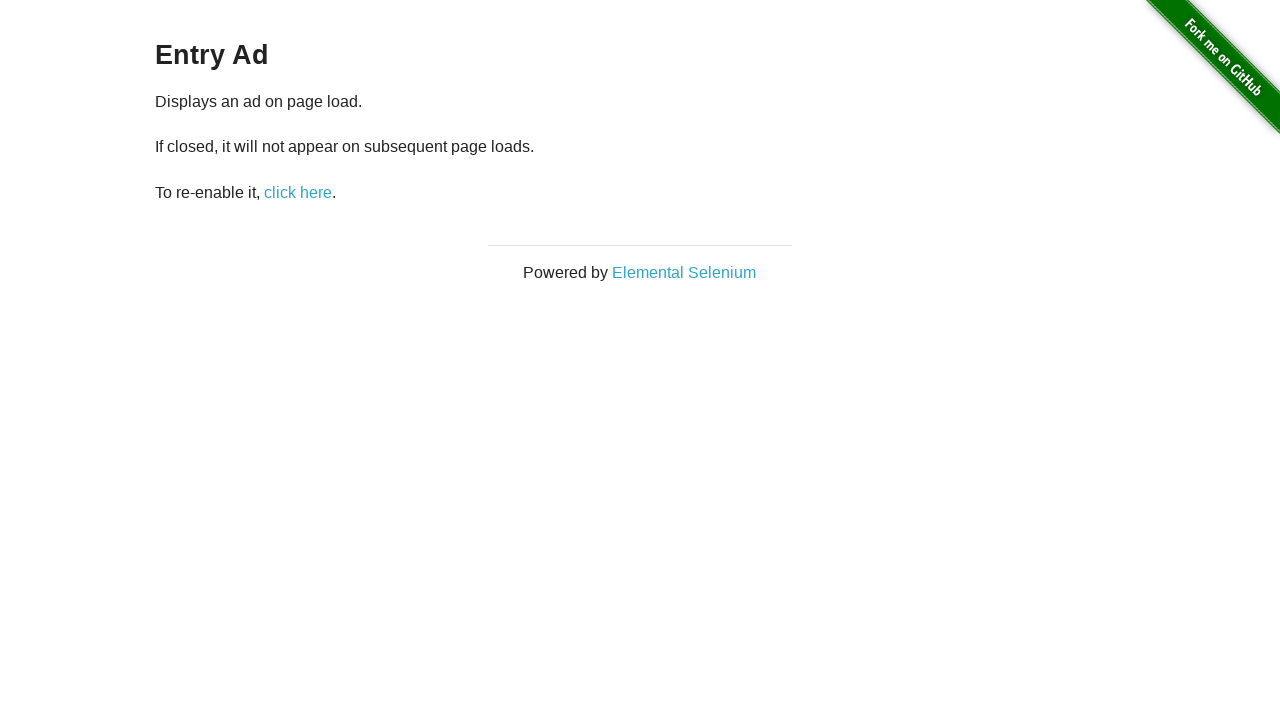

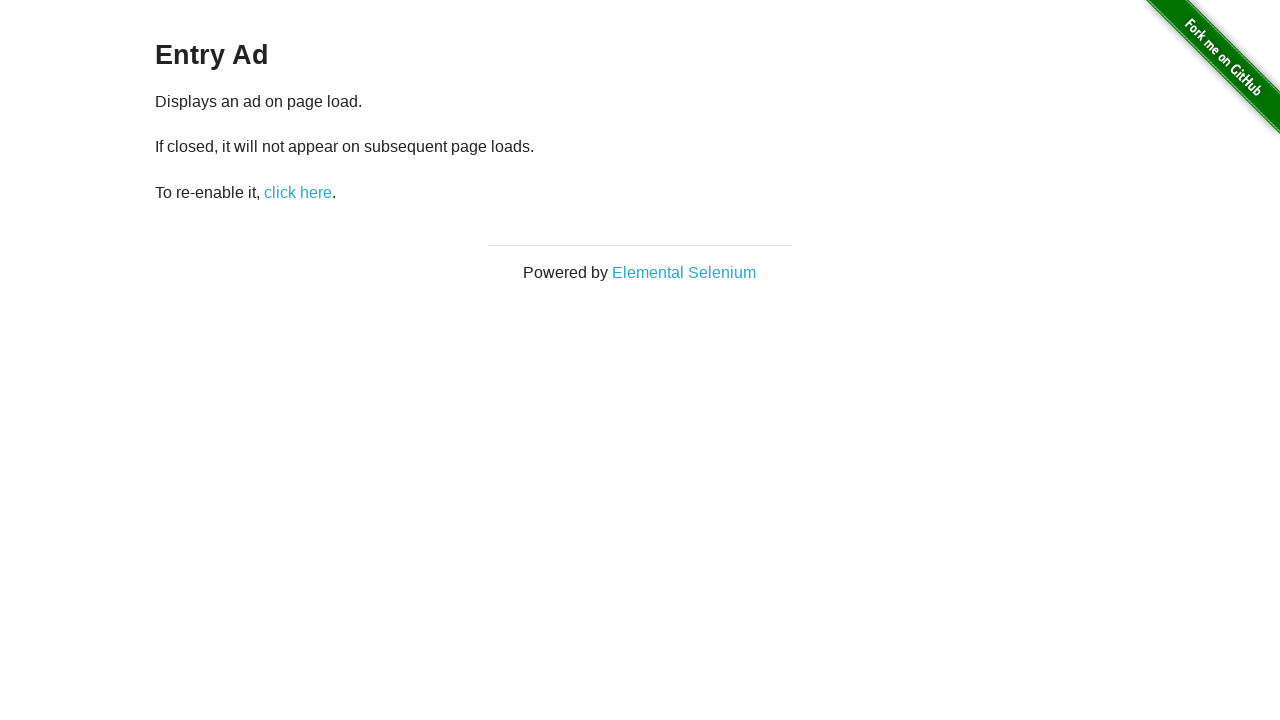